Tests nested iframe functionality by switching between parent and child frames and verifying their content

Starting URL: https://demoqa.com/nestedframes

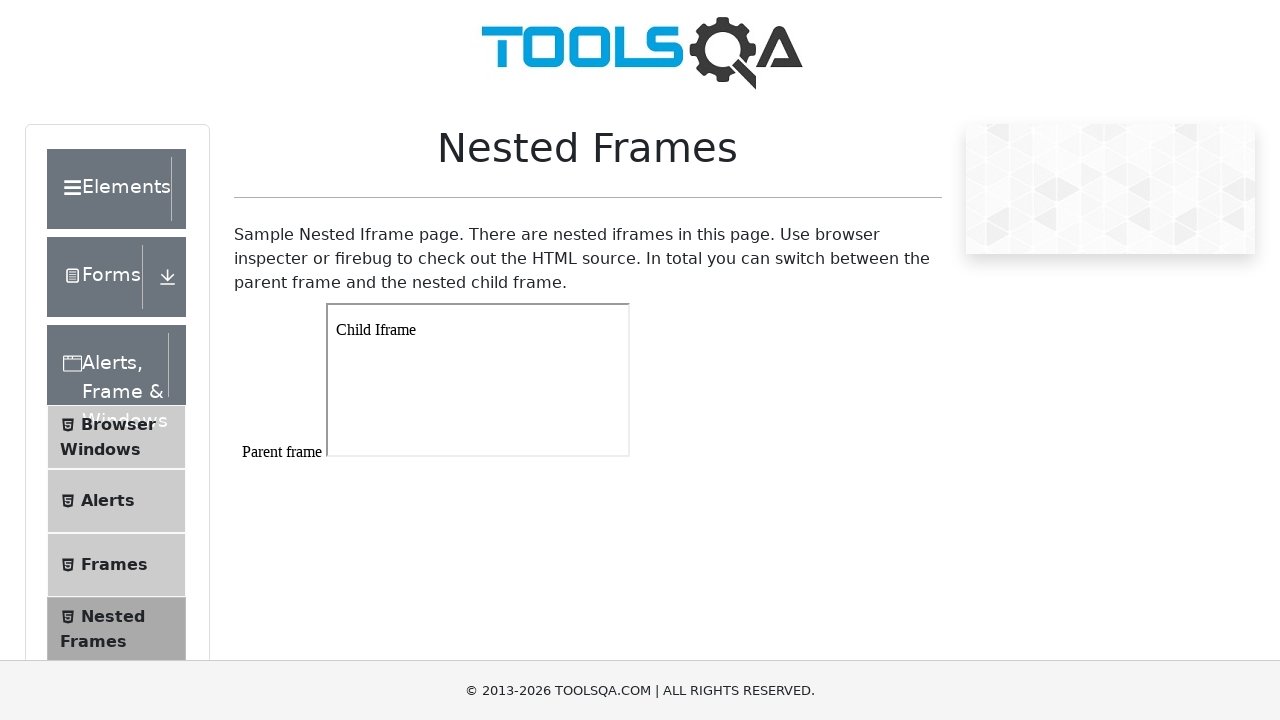

Navigated to nested frames test page
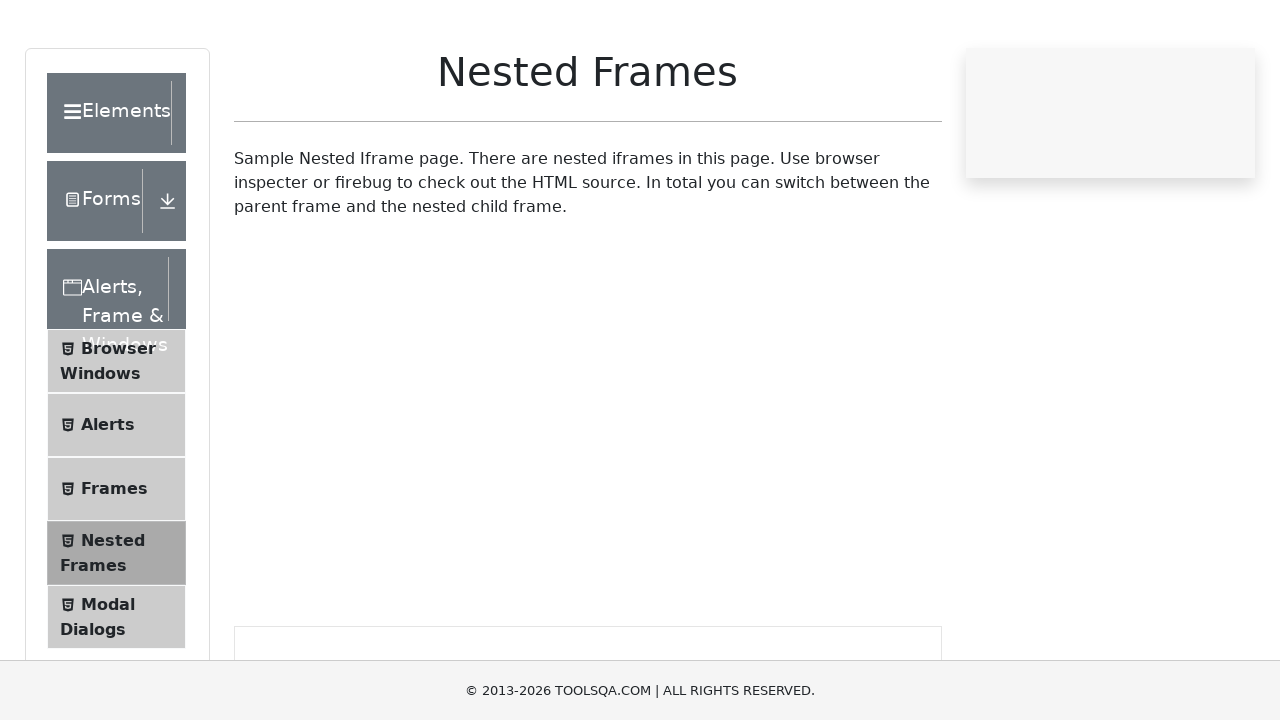

Located parent frame element
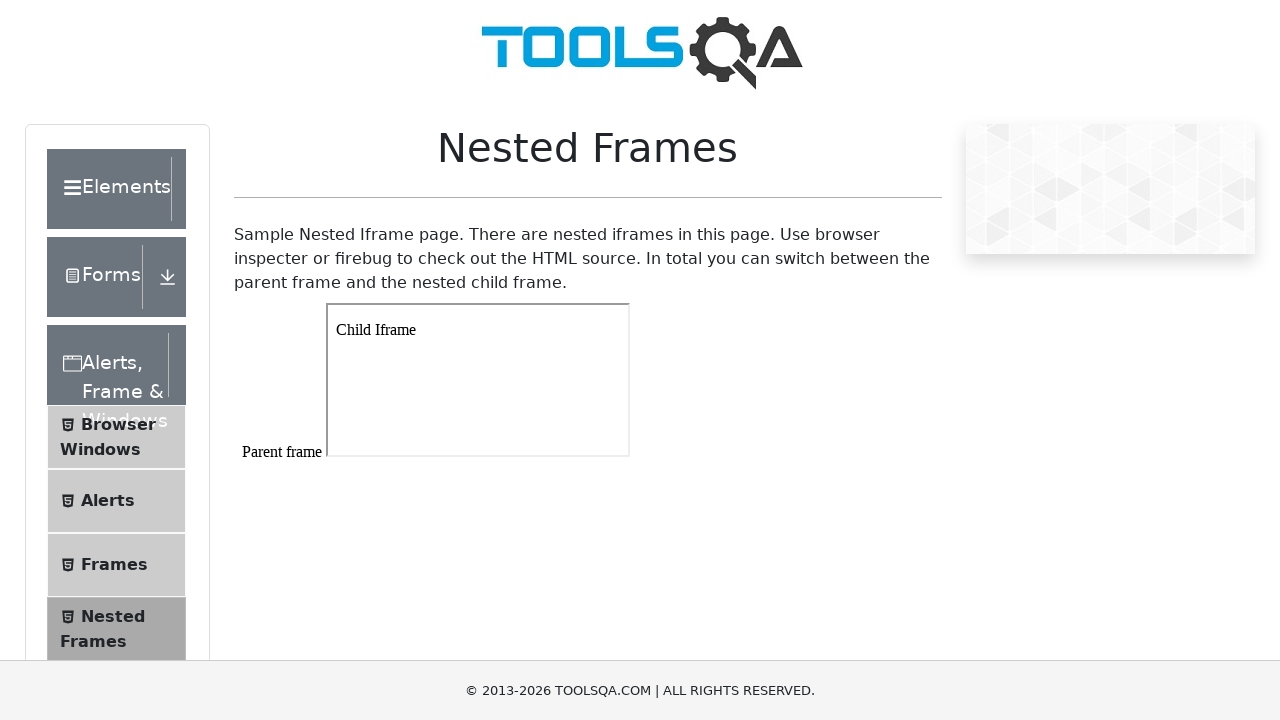

Retrieved text content from parent frame
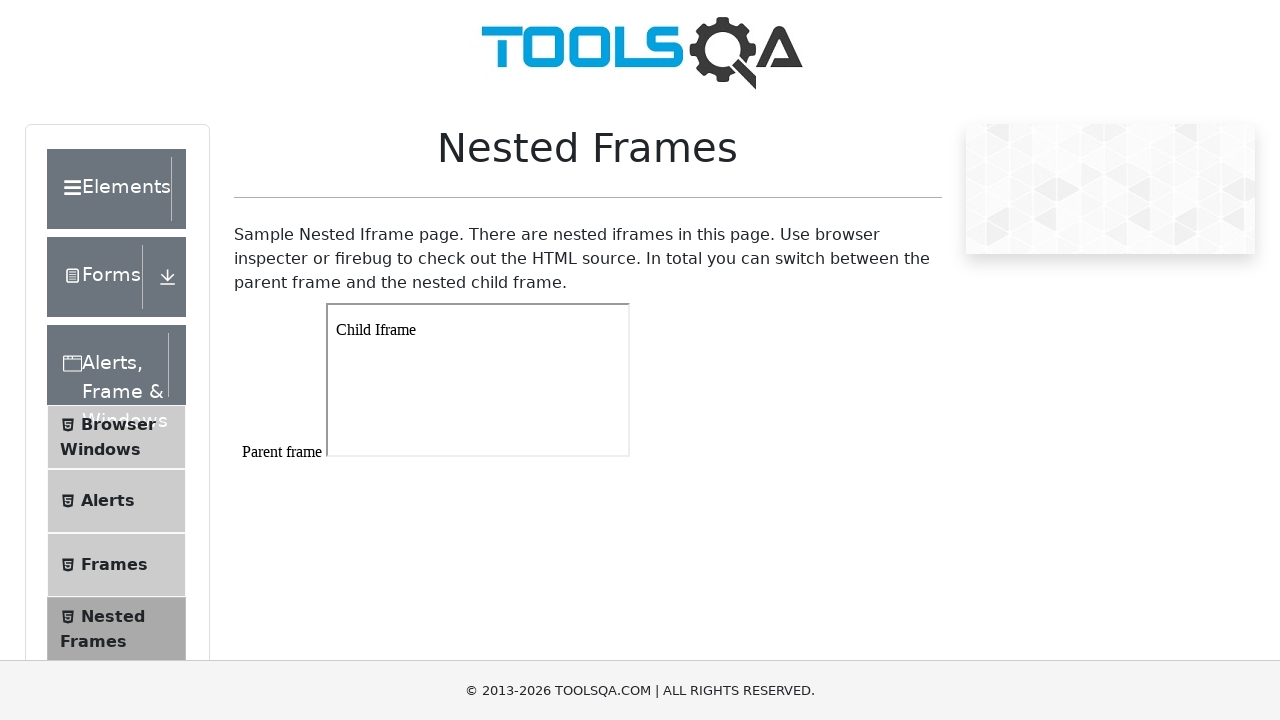

Verified parent frame contains 'Parent frame' text
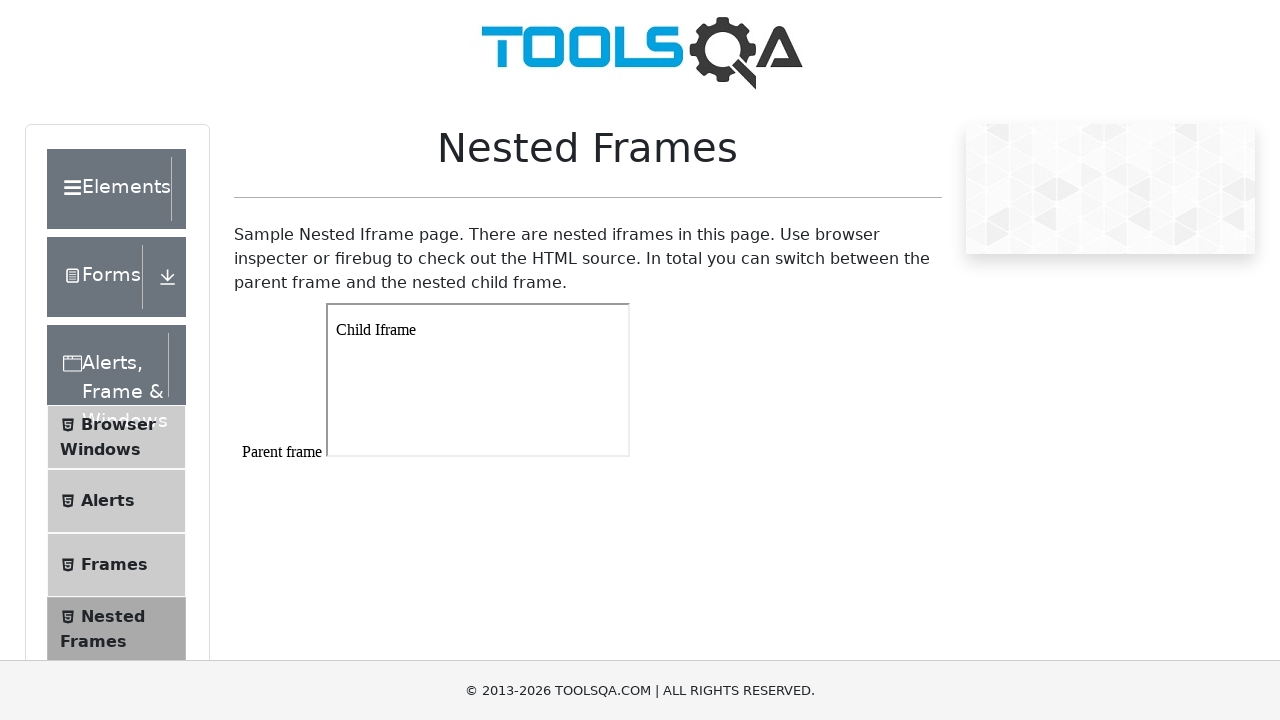

Located child iframe within parent frame
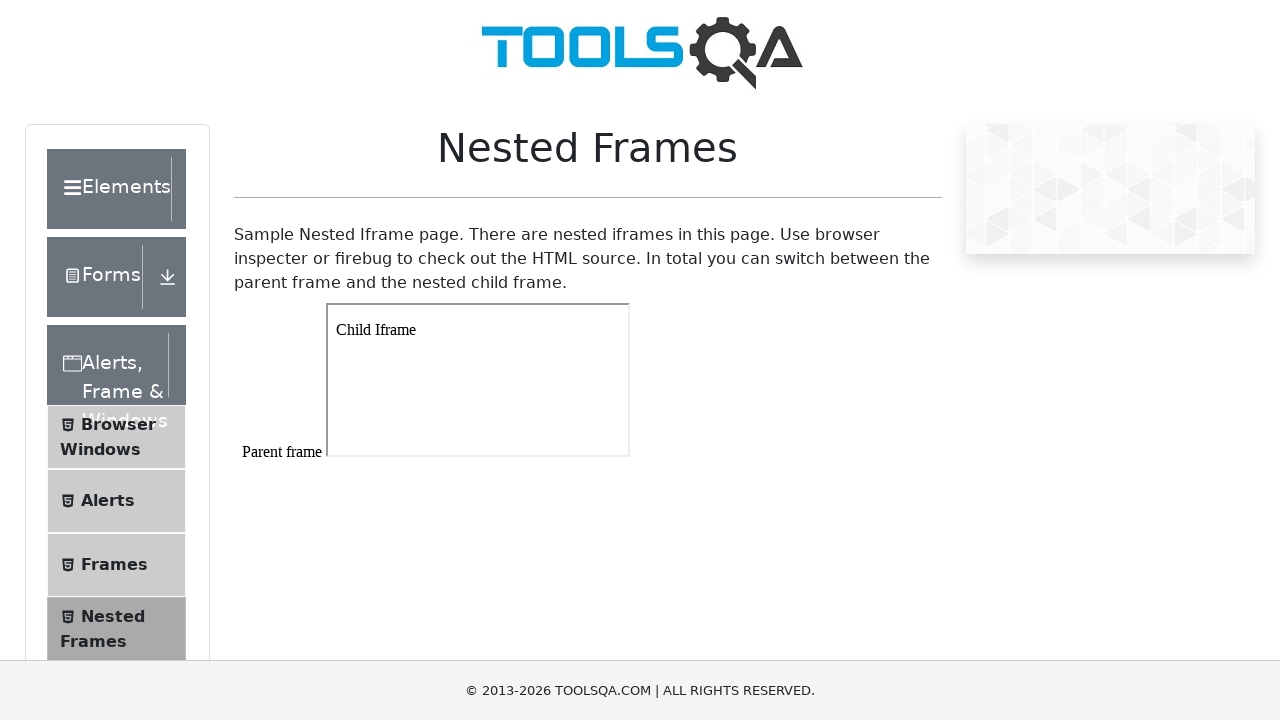

Retrieved text content from child frame paragraph
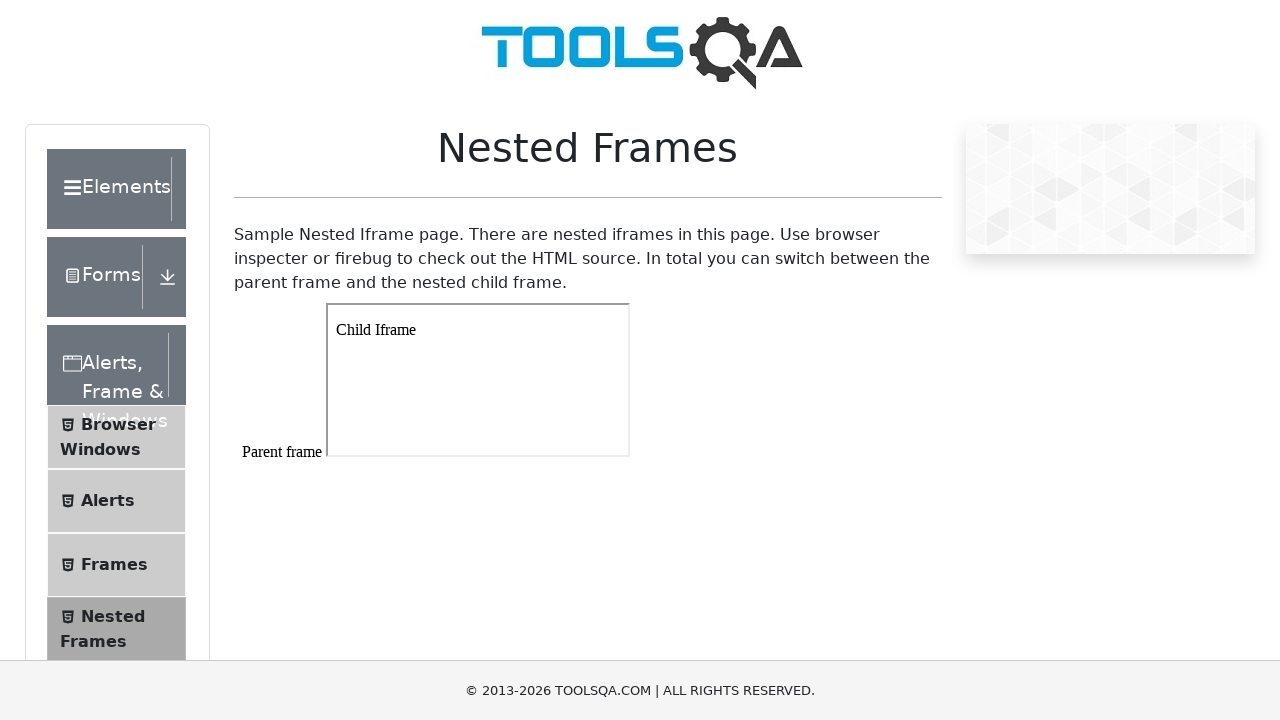

Verified child frame contains 'Child Iframe' text
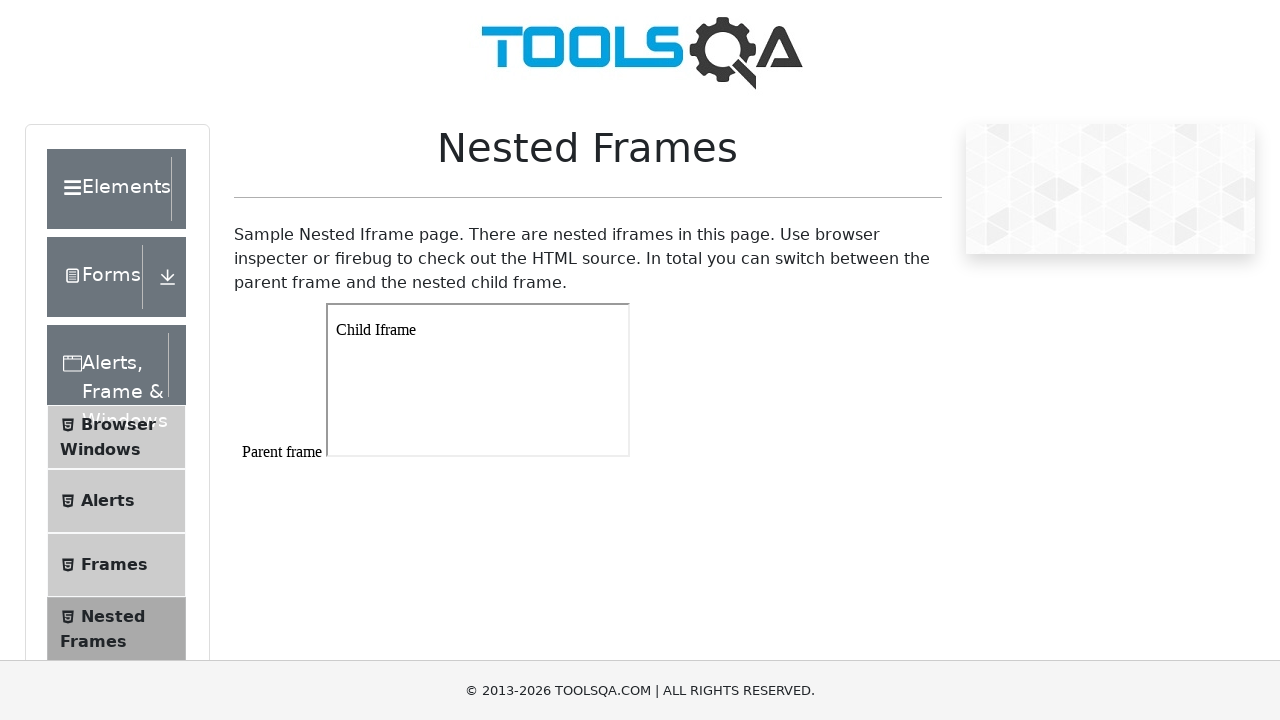

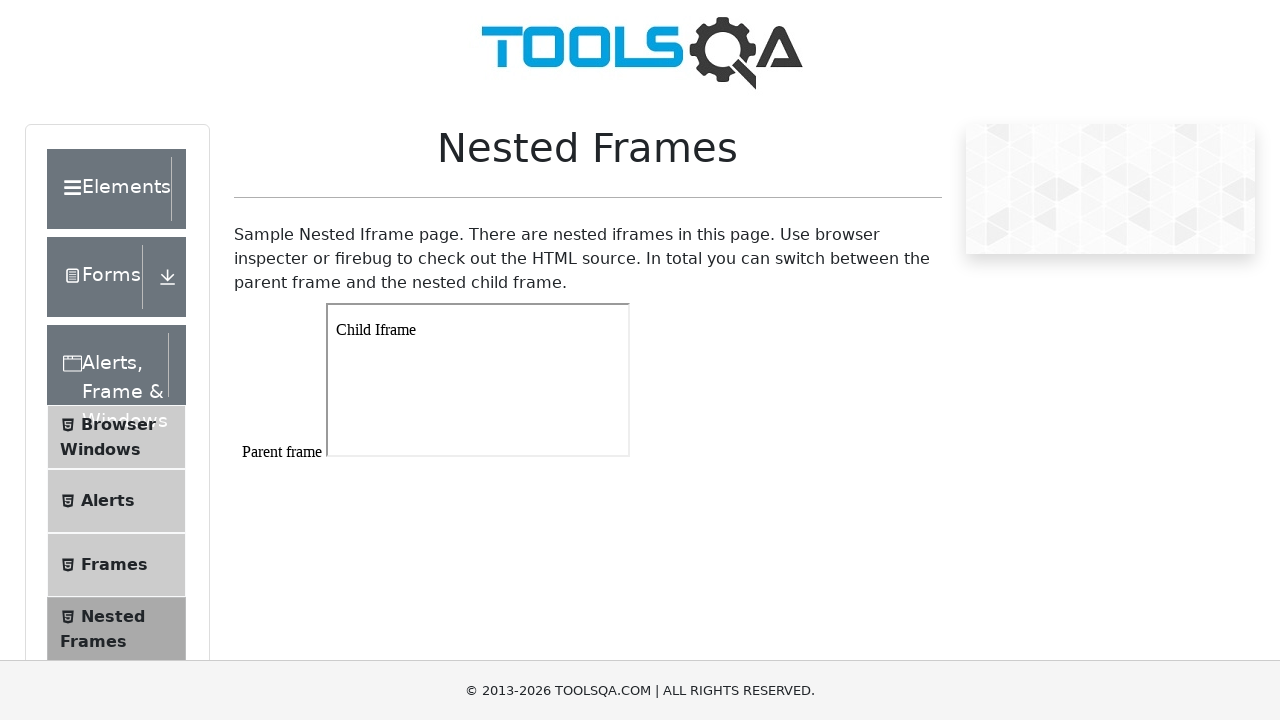